Searches for "Macbook Air" product using the search field and verifies that search results are displayed

Starting URL: http://opencart.abstracta.us/

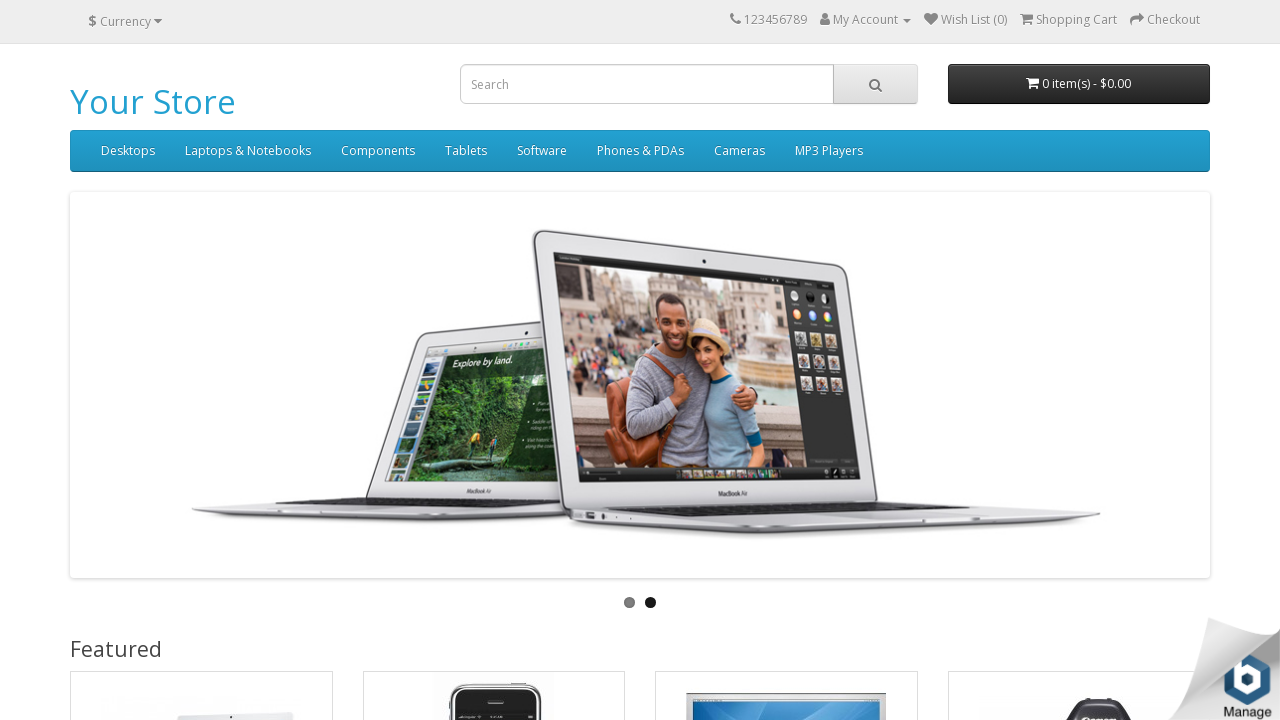

Filled search field with 'Macbook Air' on //*[@id='search']/input
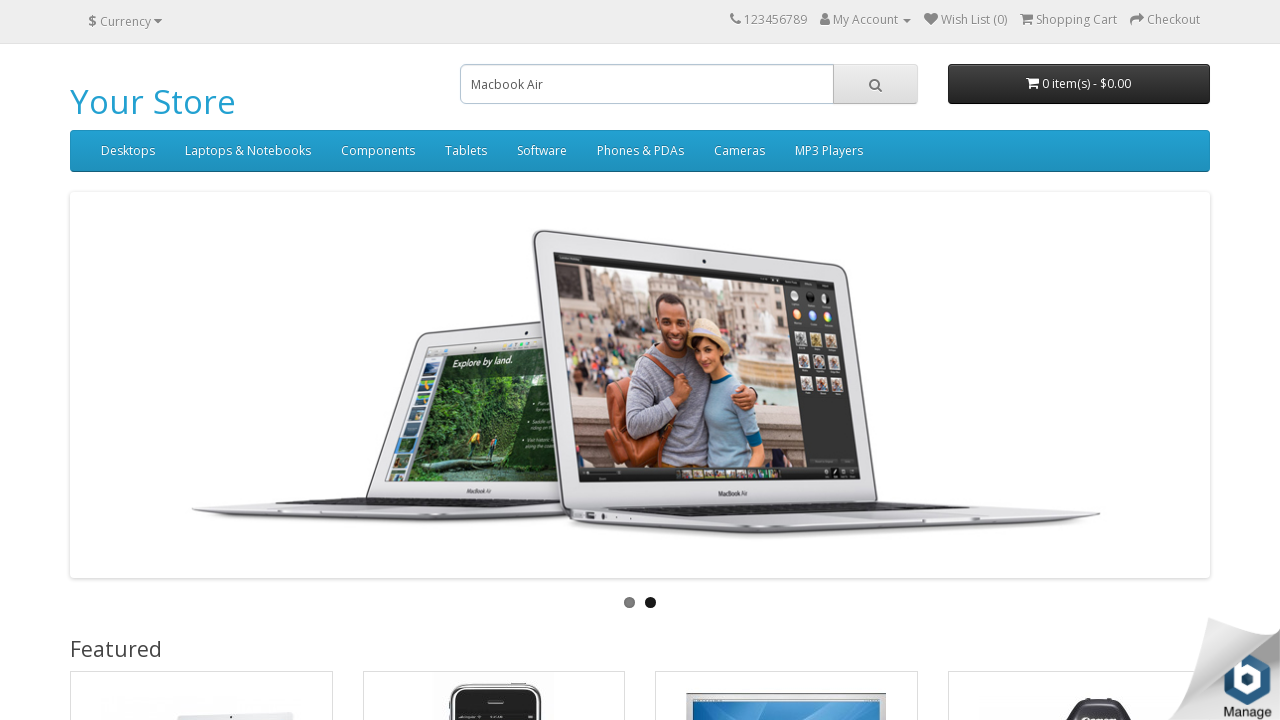

Pressed Enter to submit search query on //*[@id='search']/input
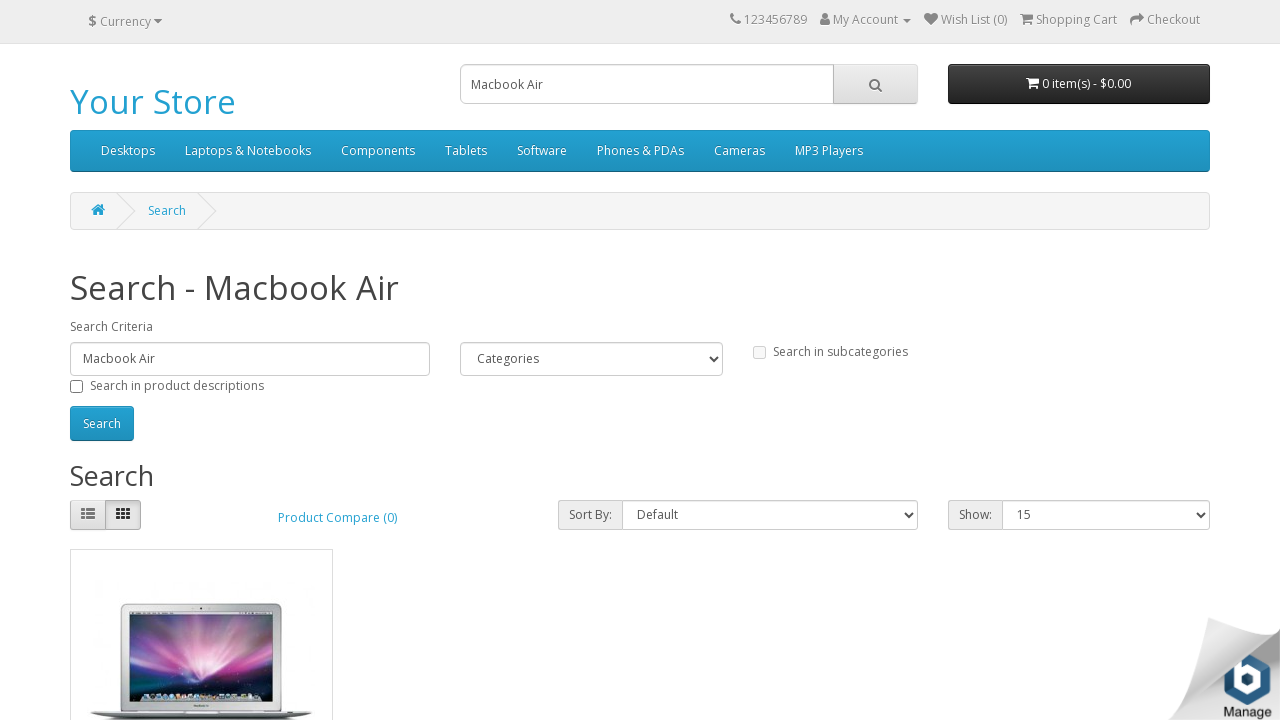

Search results loaded - product image selector appeared
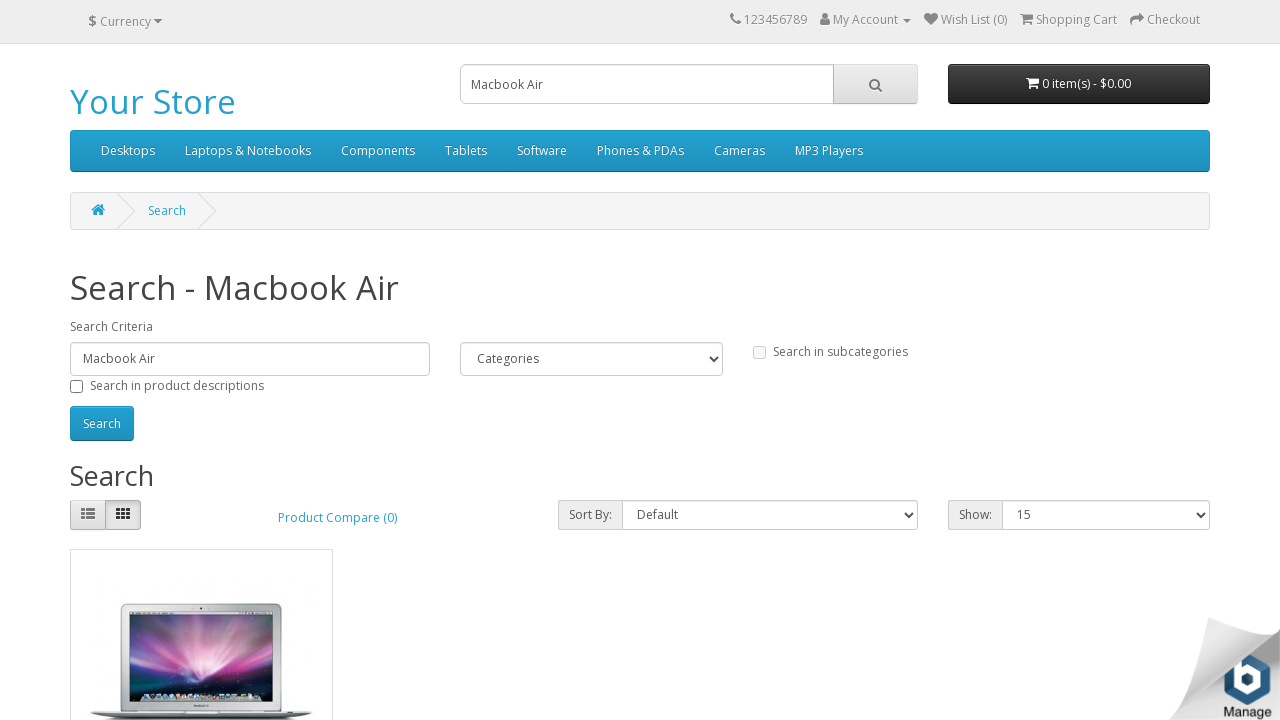

Verified that Macbook Air search result is visible
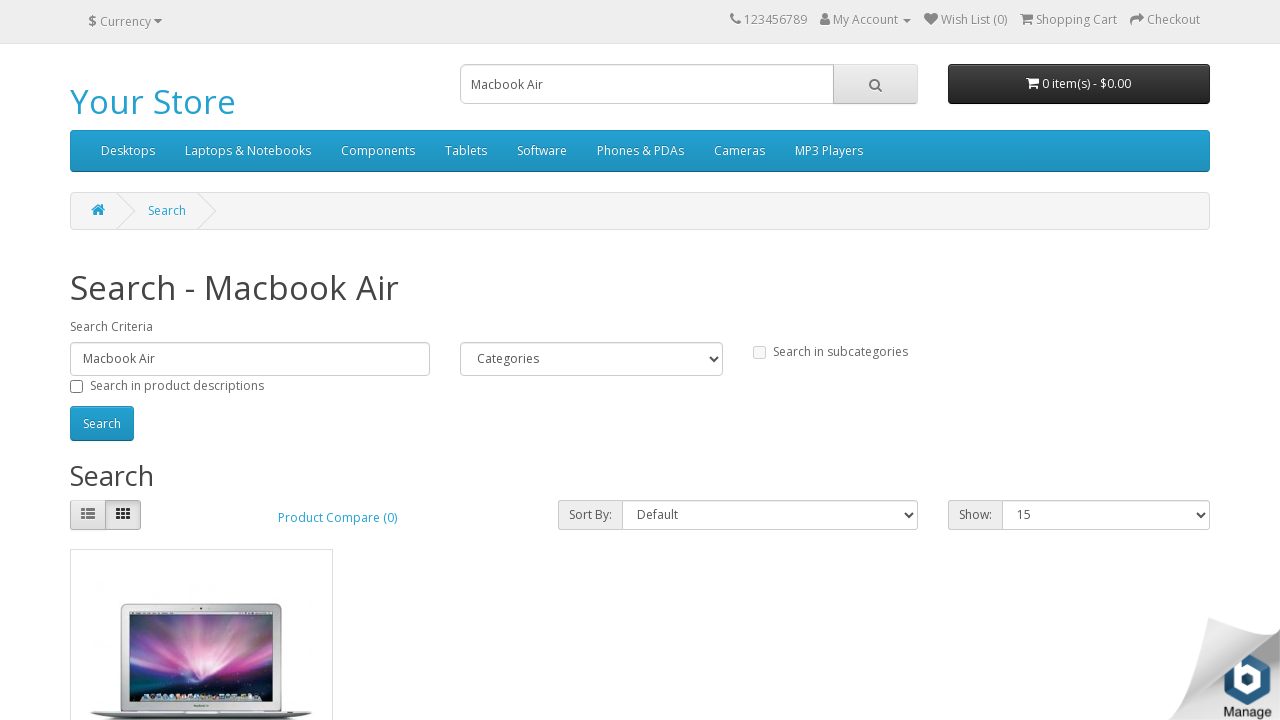

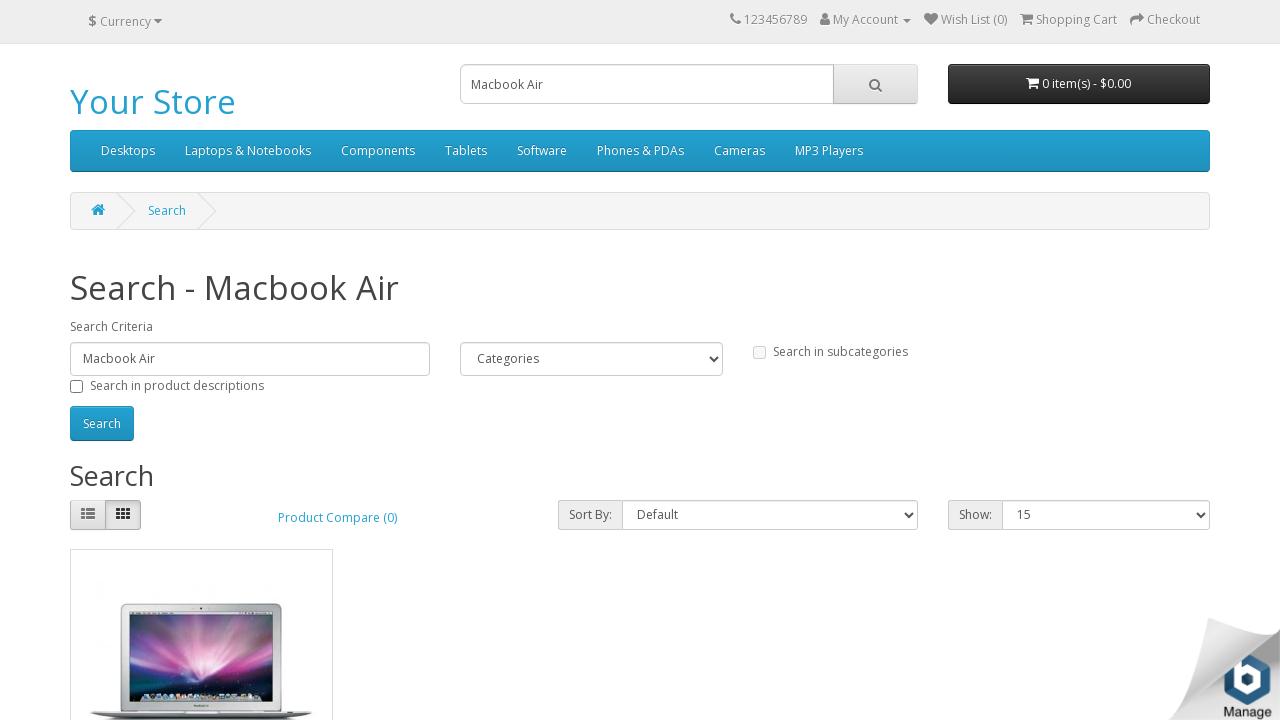